Tests the Spanish National Geographic Institute's geodesic calculator by selecting coordinate system options and interacting with the calculator interface

Starting URL: https://www.ign.es/web/calculadora-geodesica

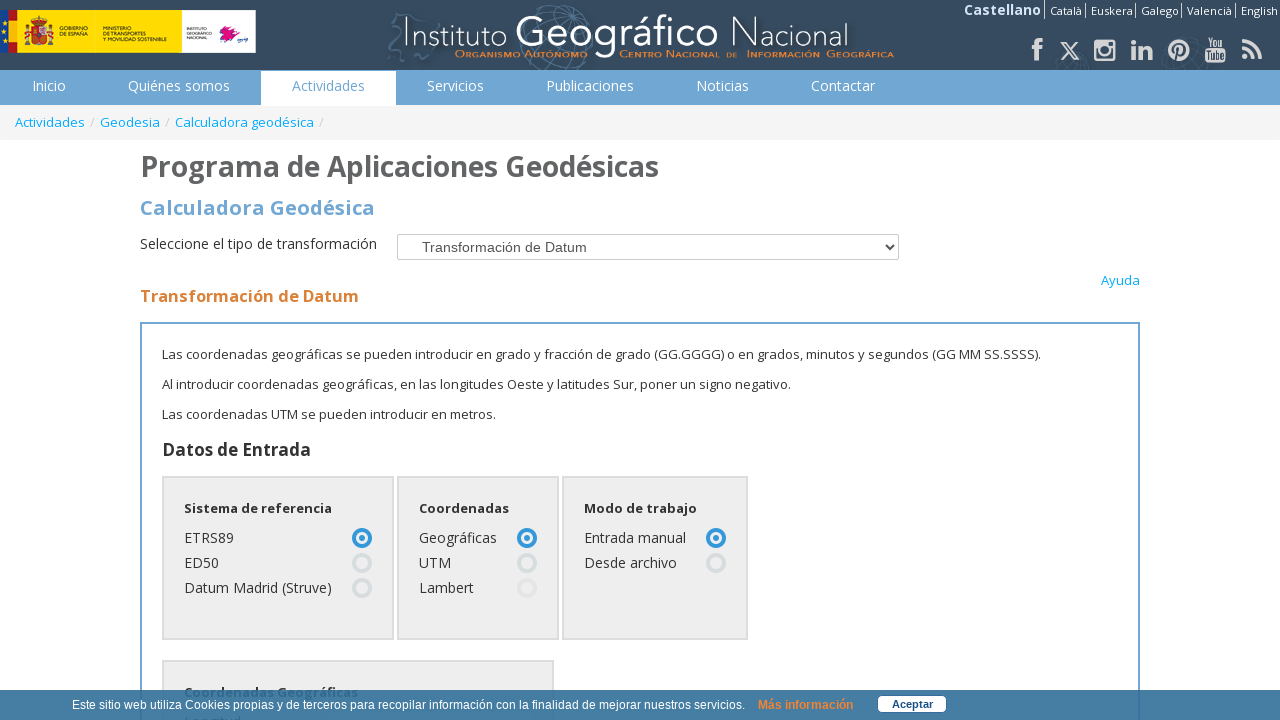

Waited 2 seconds for page to load
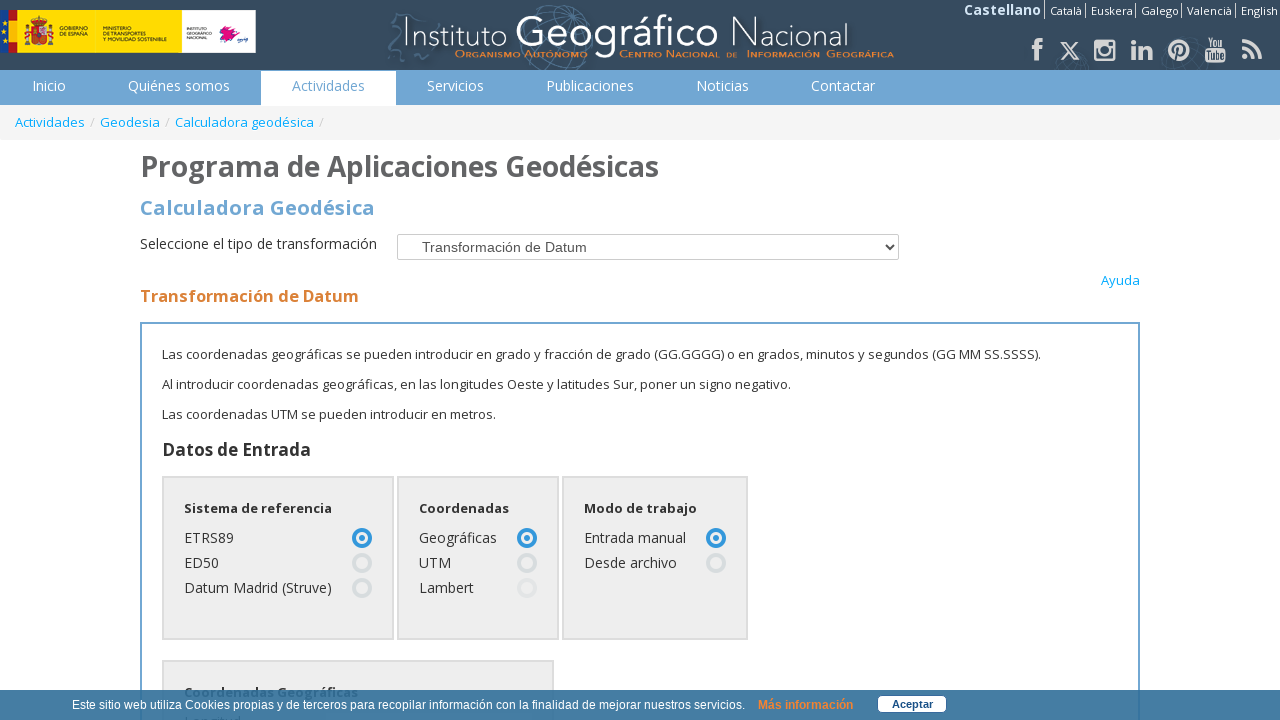

Selected first option in coordinate type combo box on #combo_tipo
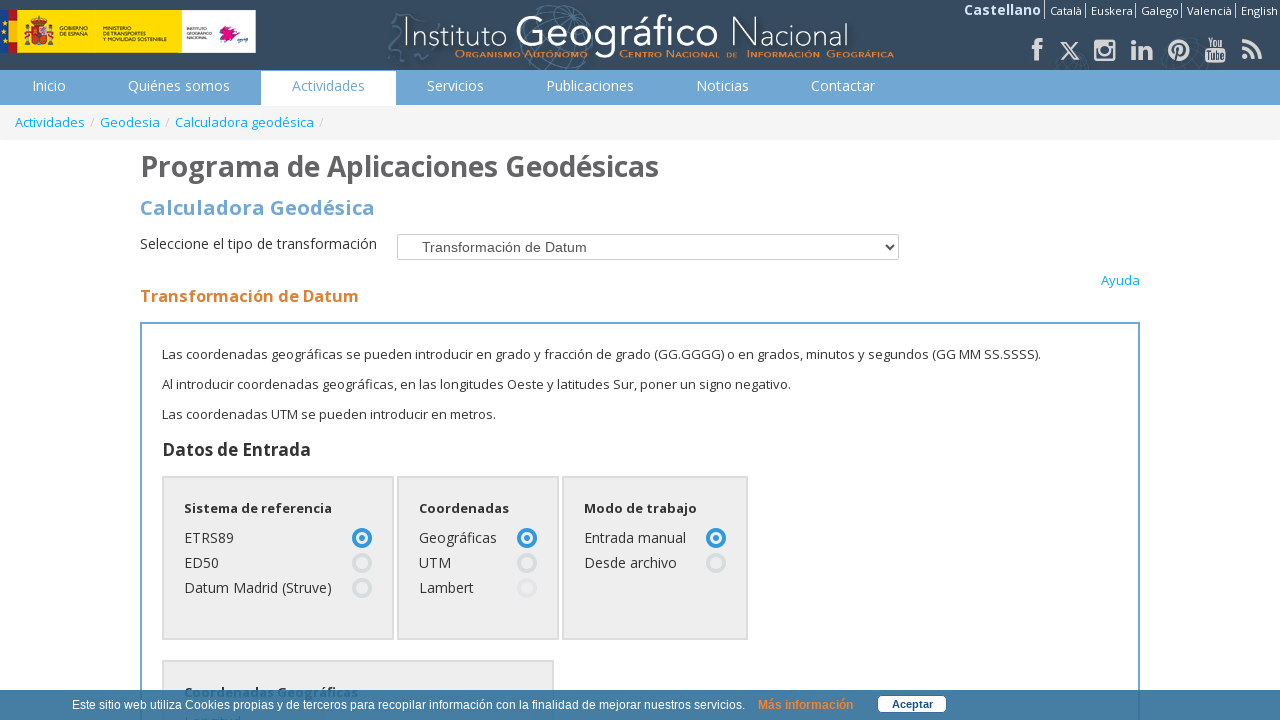

Clicked on first reference system layout option at (362, 538) on xpath=//*[@id='sistrefe']/div[1]/div
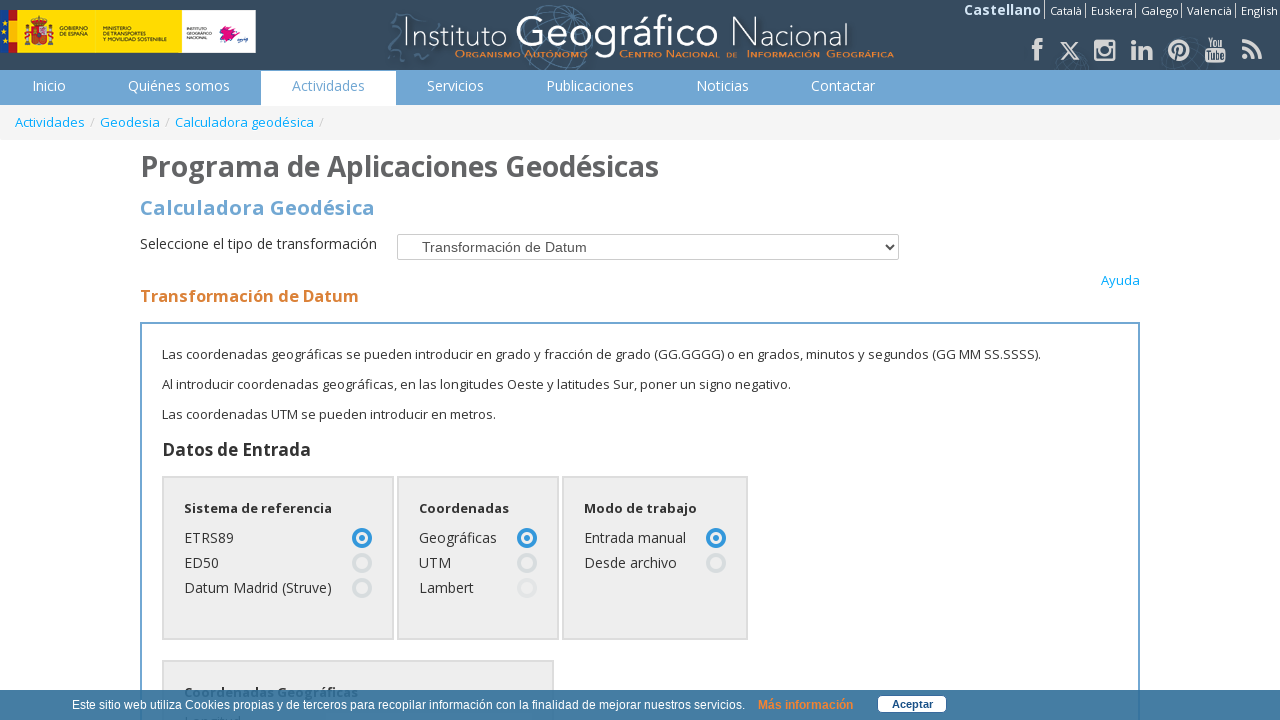

Clicked on second coordinate type option at (527, 563) on xpath=//*[@id='typecoords']/div[2]/div
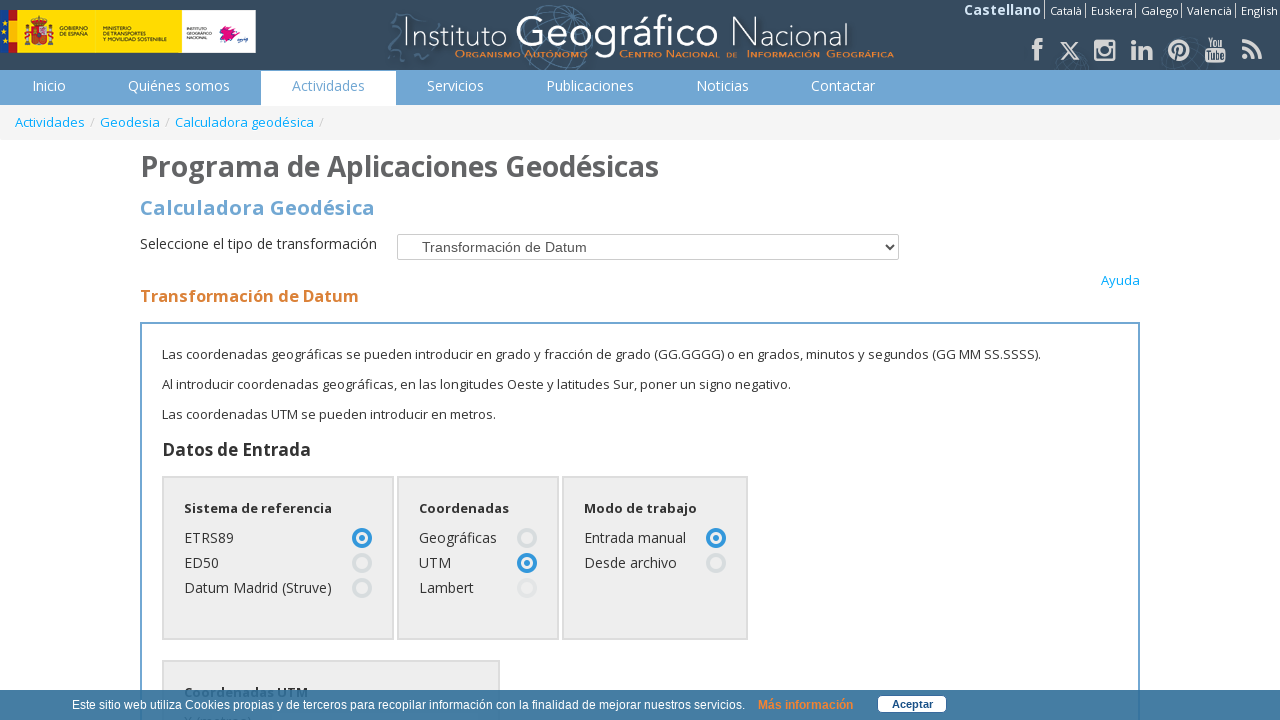

Clicked on work mode option at (716, 538) on xpath=//*[@id='modotrab']/div[1]/div
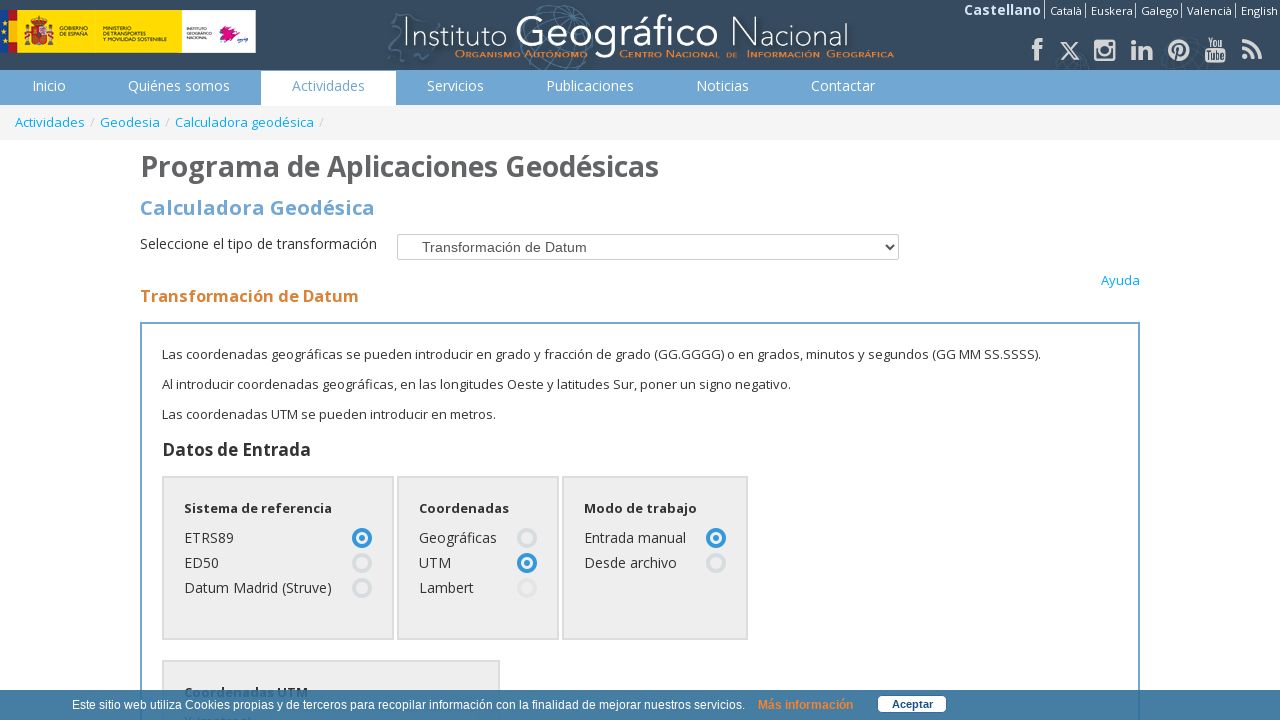

Title element loaded, confirming all interactions completed
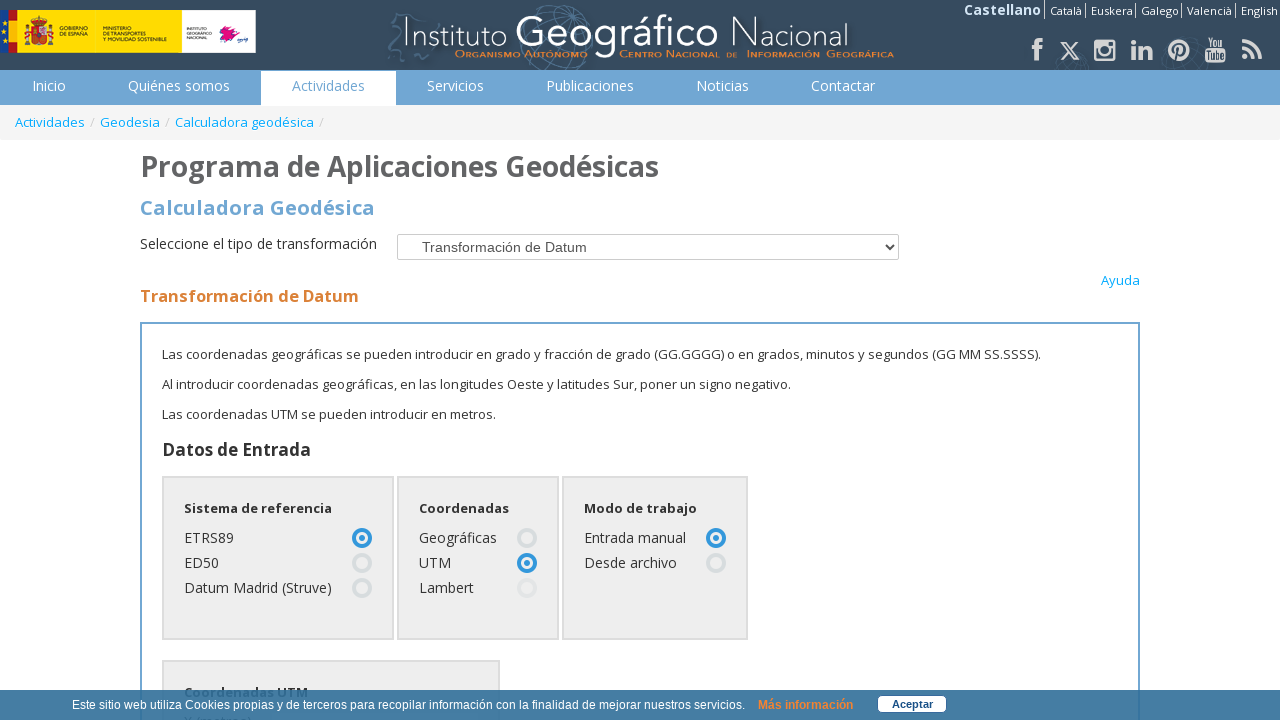

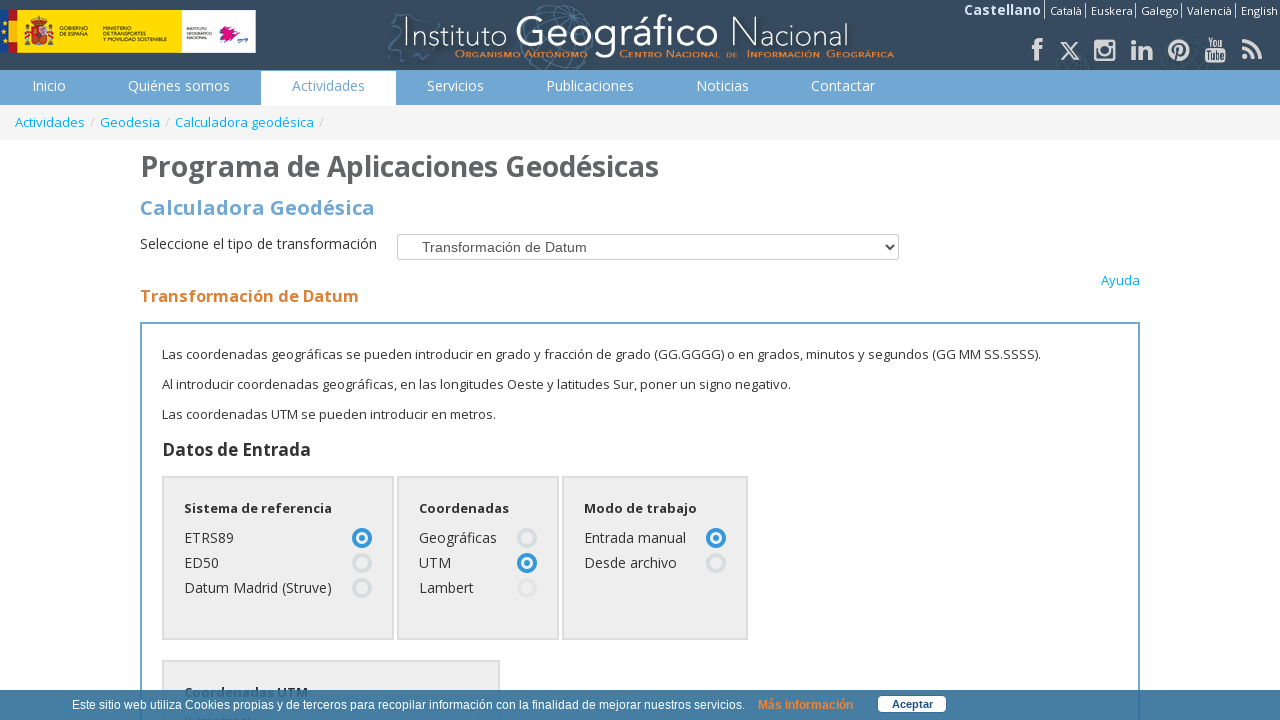